Tests window handling by clicking footer links that open in new windows, switching between parent and child windows, and closing child windows

Starting URL: https://opensource-demo.orangehrmlive.com/

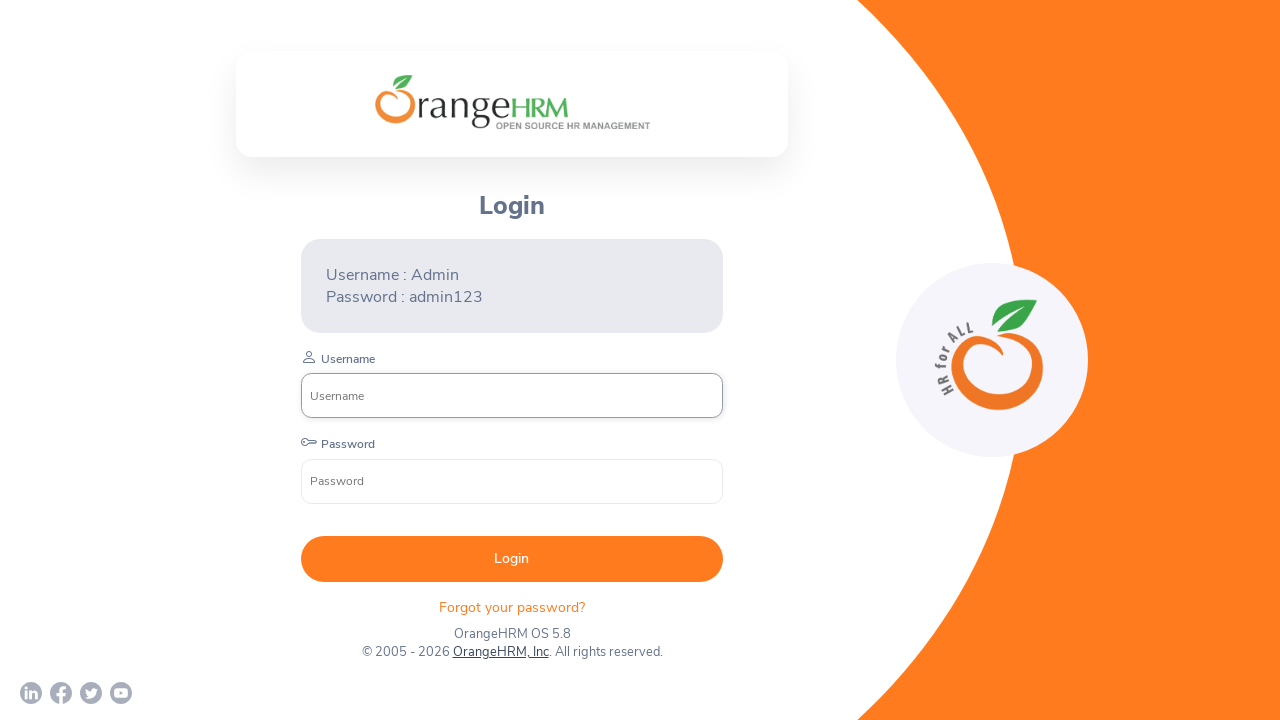

Retrieved footer links count
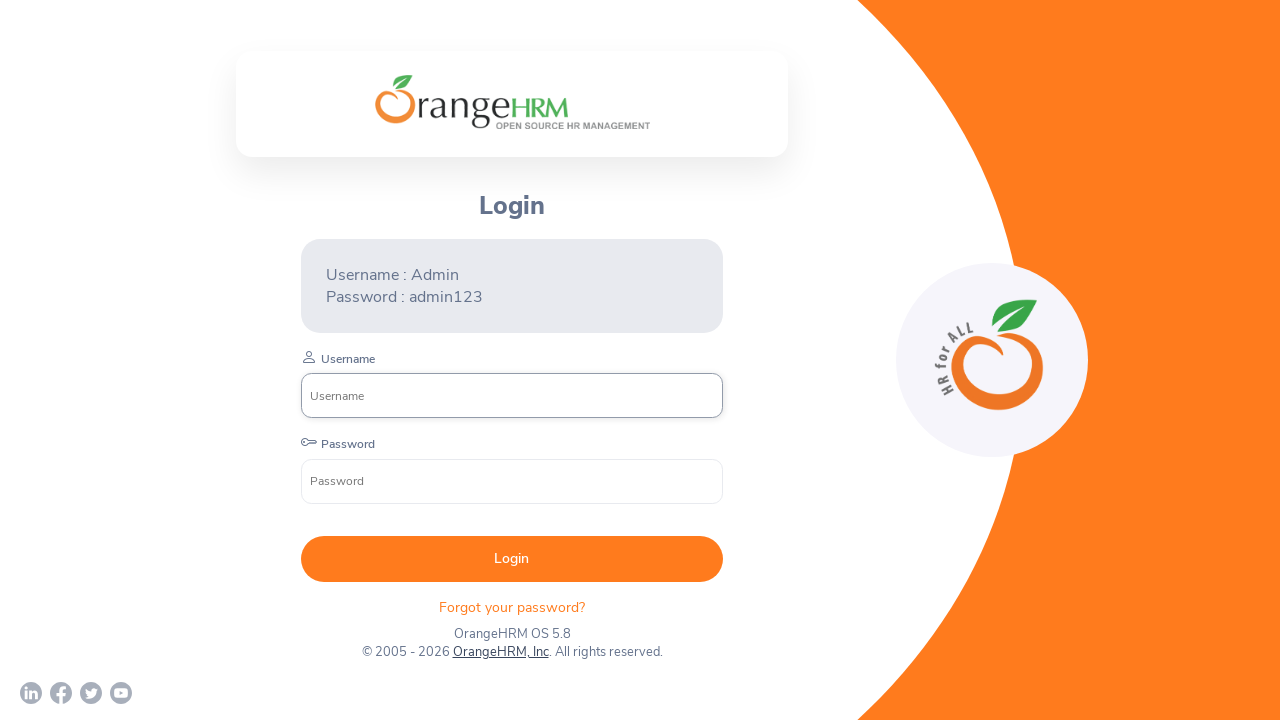

Clicked footer link 1 of 4 at (31, 693) on xpath=//div[@class='orangehrm-login-footer-sm']/a >> nth=0
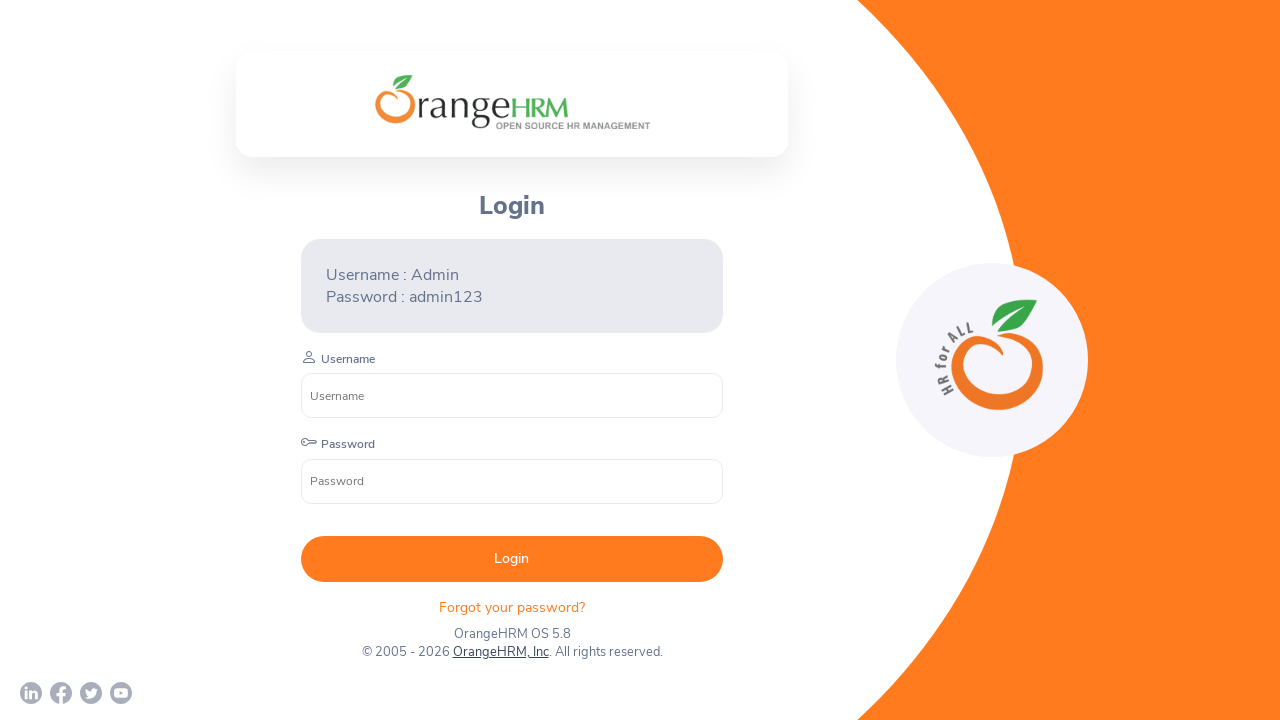

New window/tab opened for footer link 1
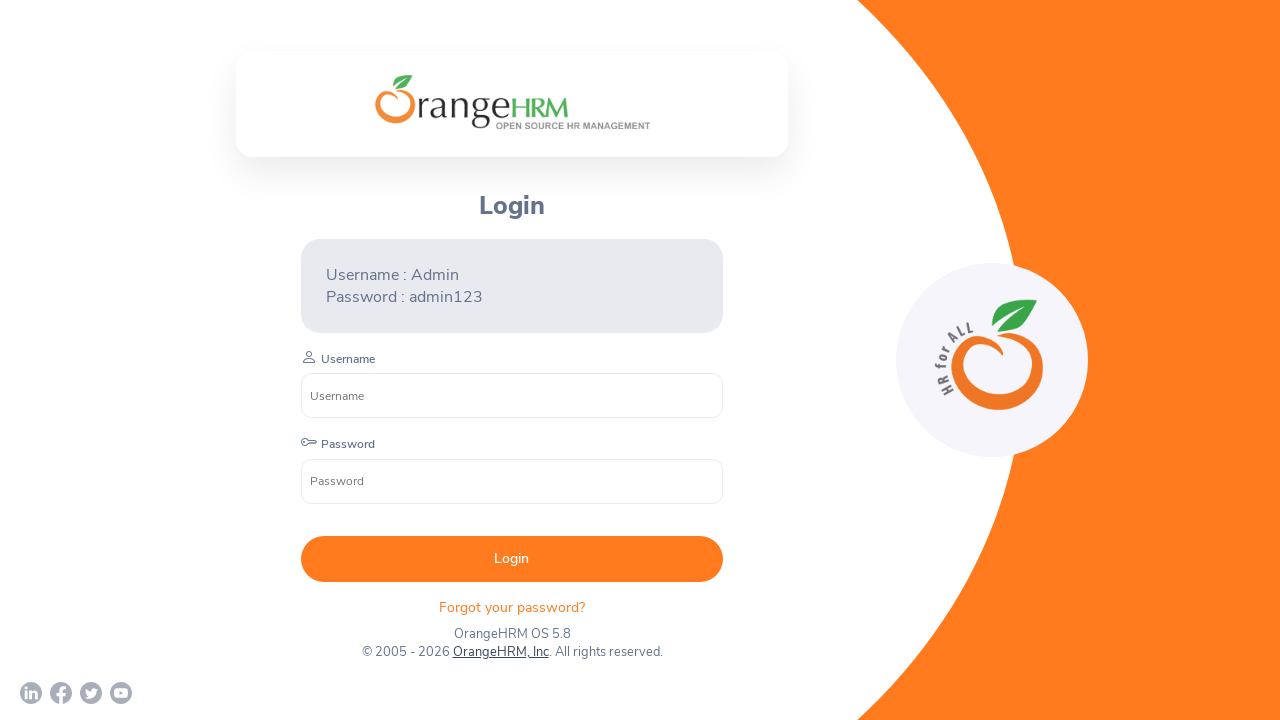

Waited for new window to load completely
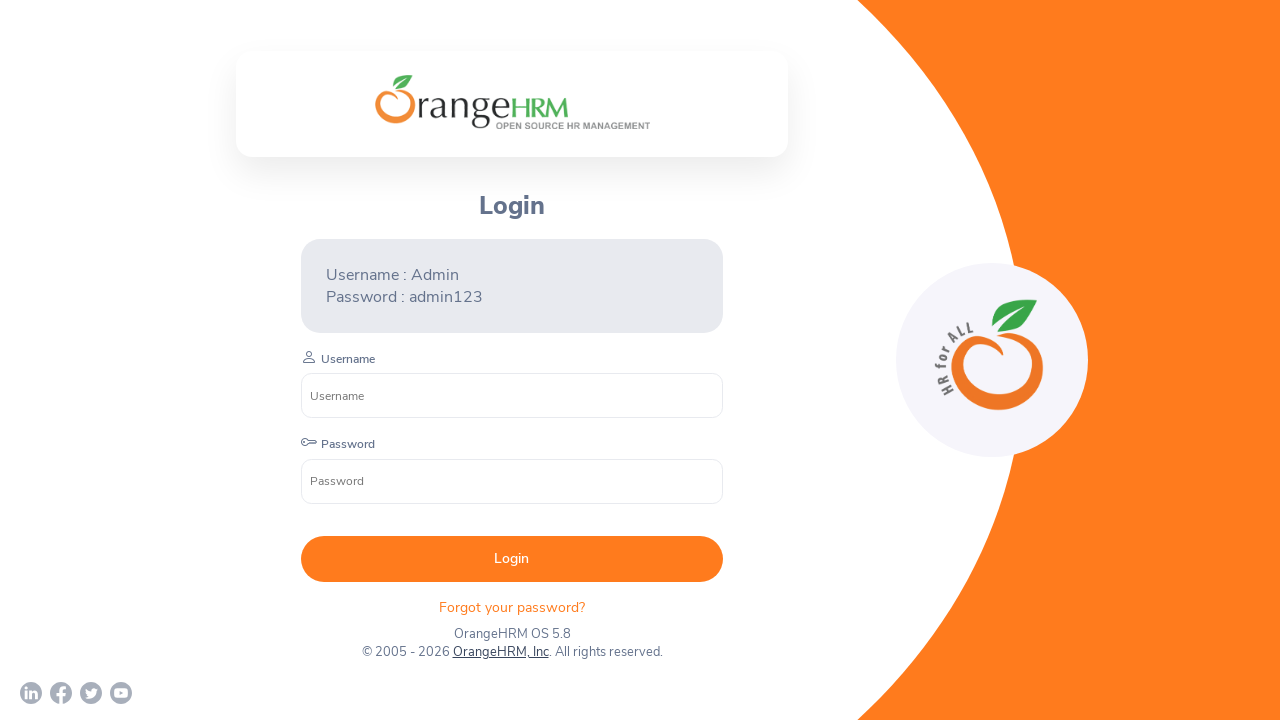

Retrieved child window title: 
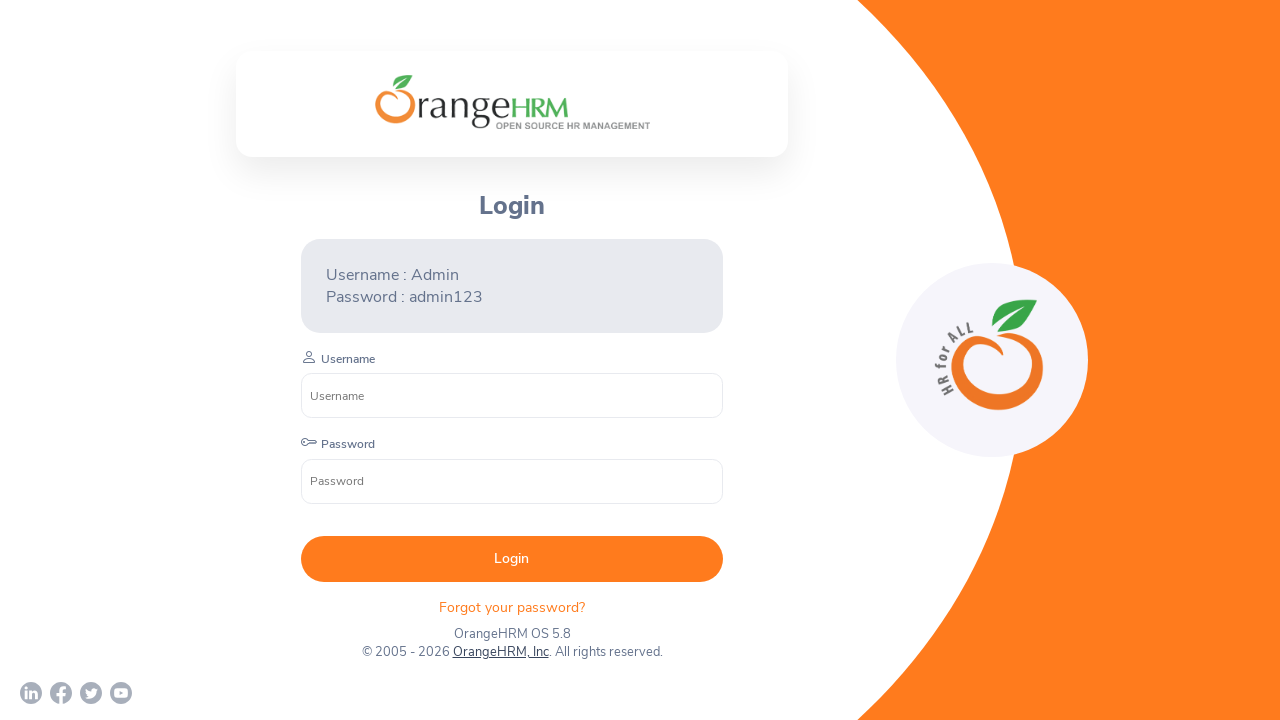

Closed child window
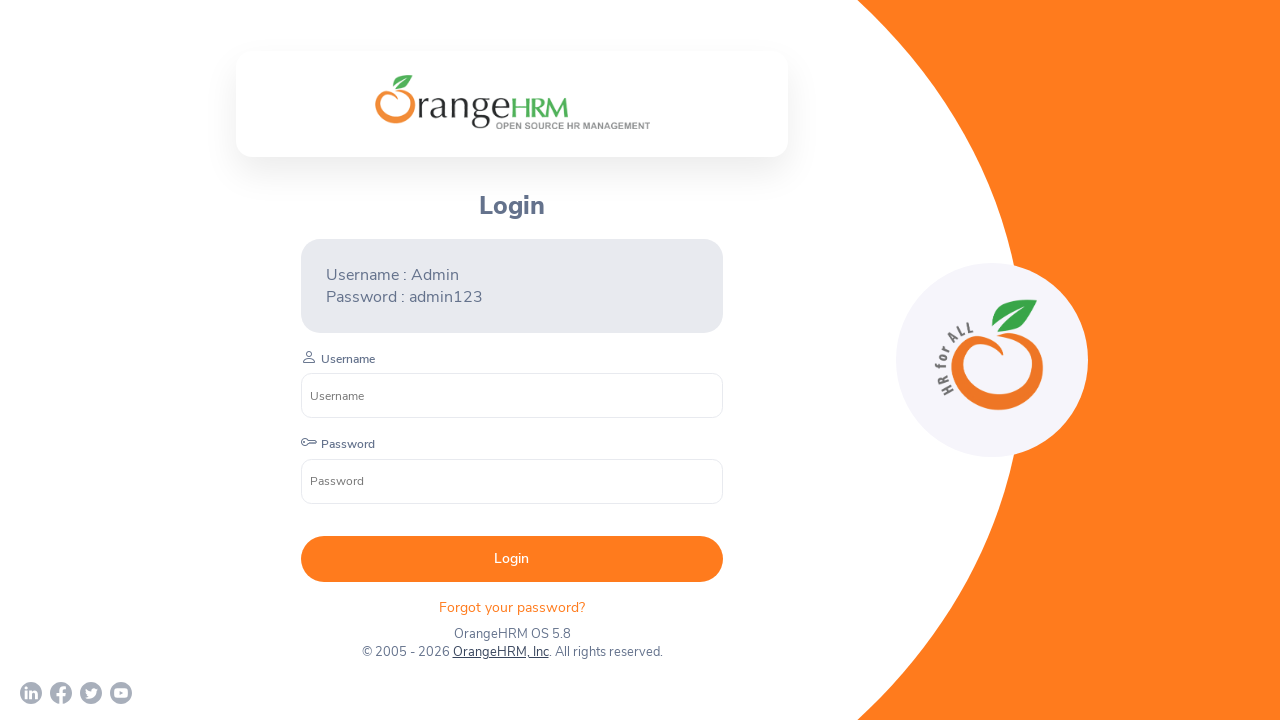

Switched back to parent window with title: OrangeHRM
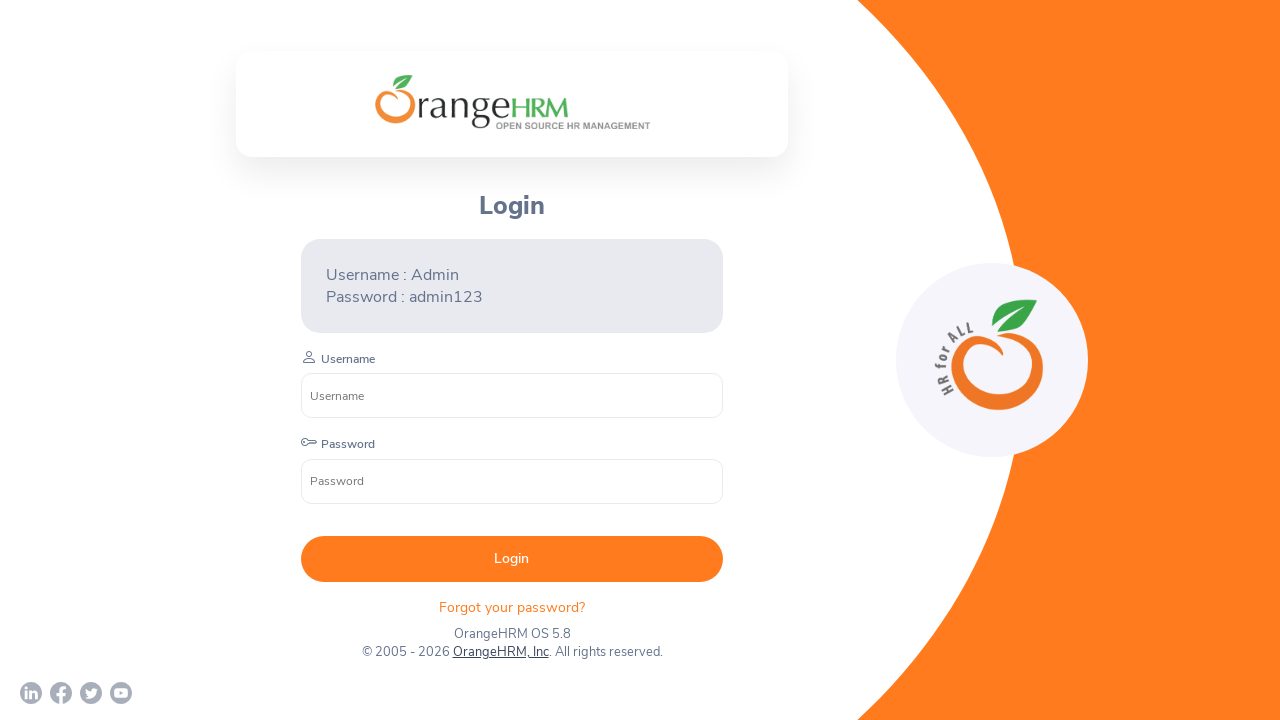

Clicked footer link 2 of 4 at (61, 693) on xpath=//div[@class='orangehrm-login-footer-sm']/a >> nth=1
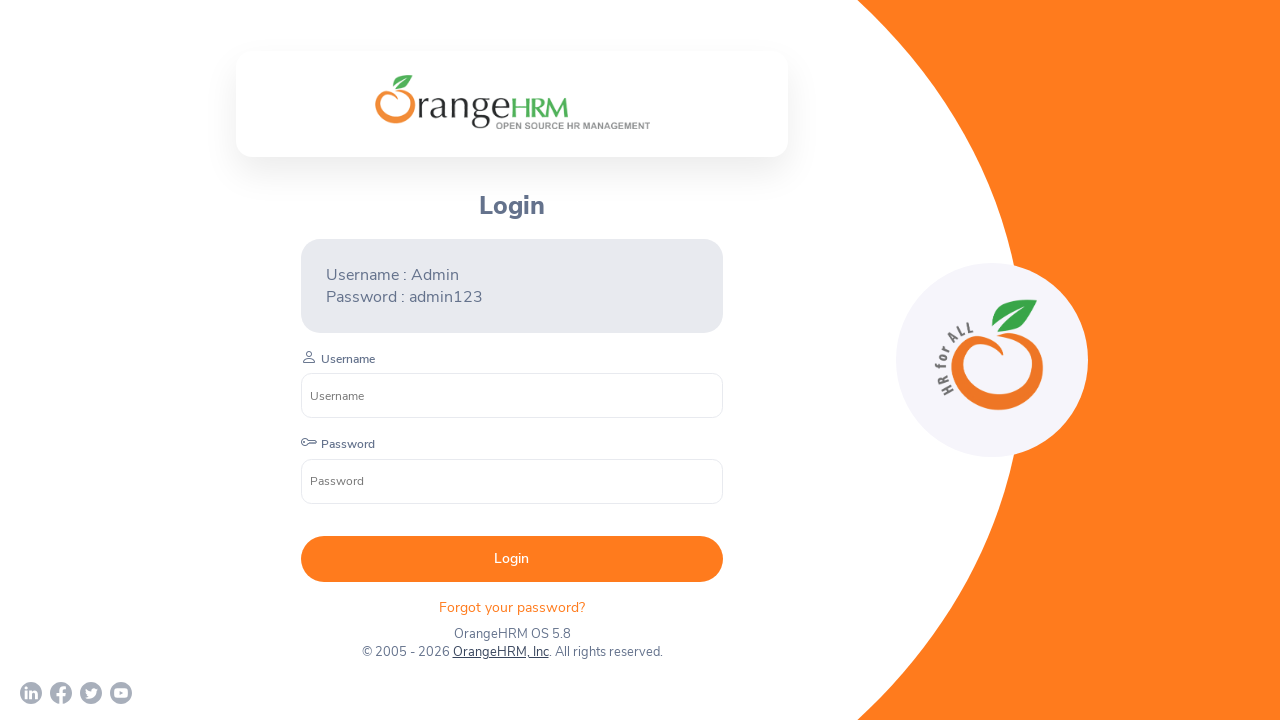

New window/tab opened for footer link 2
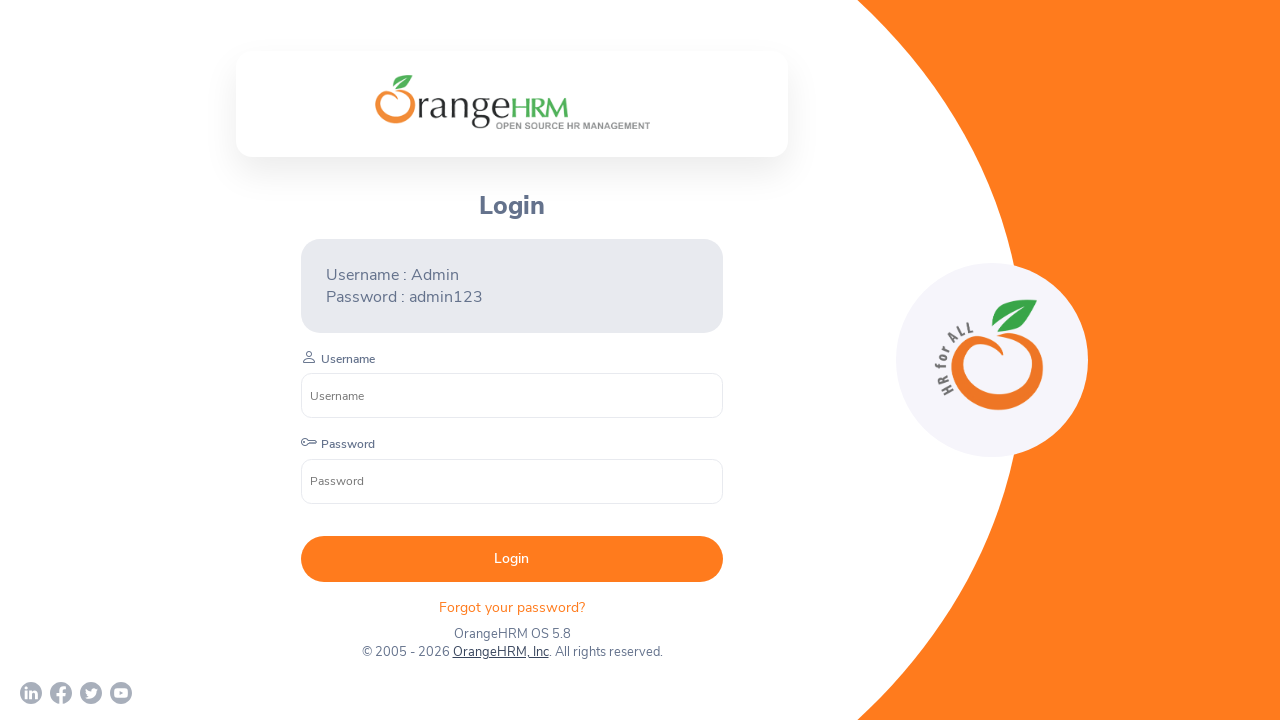

Waited for new window to load completely
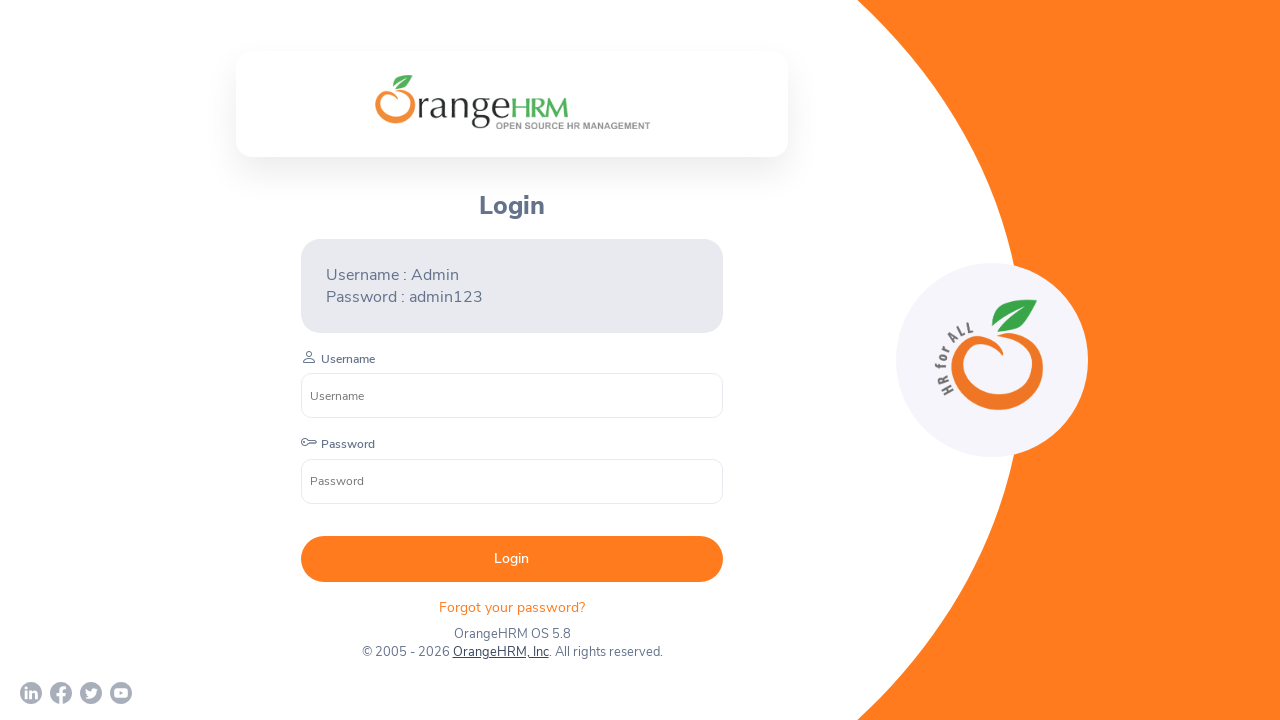

Retrieved child window title: 
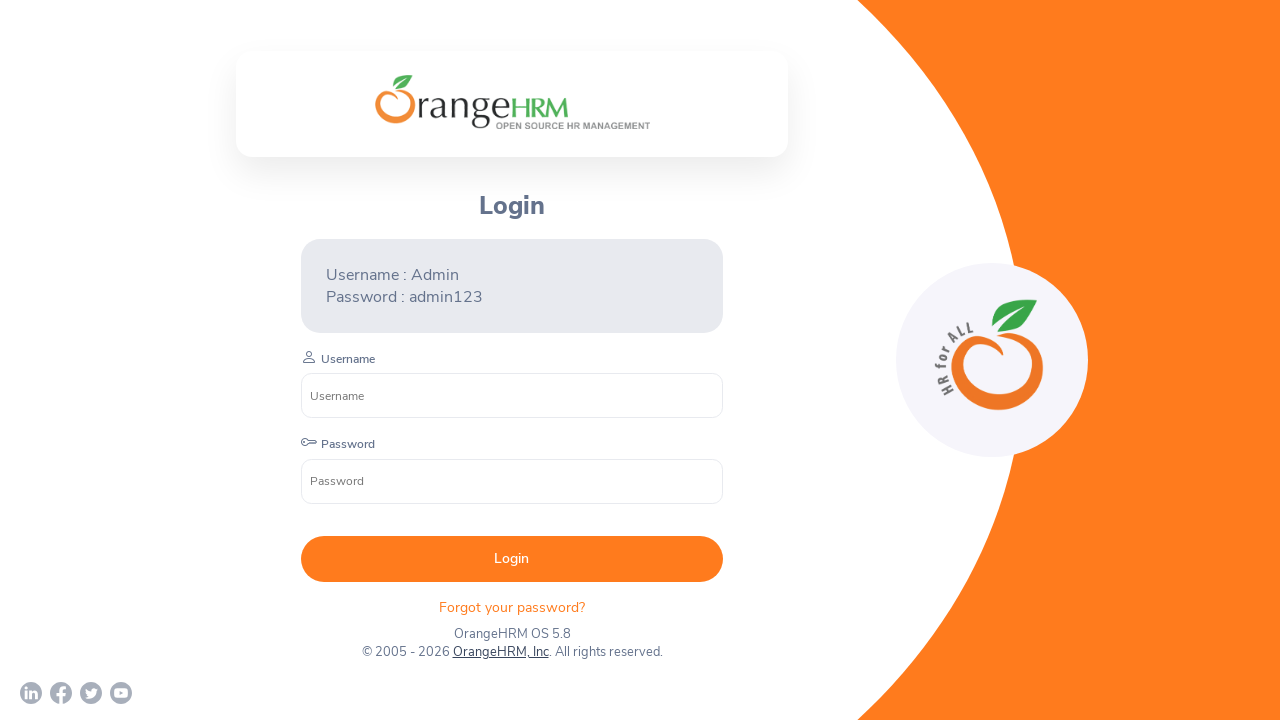

Closed child window
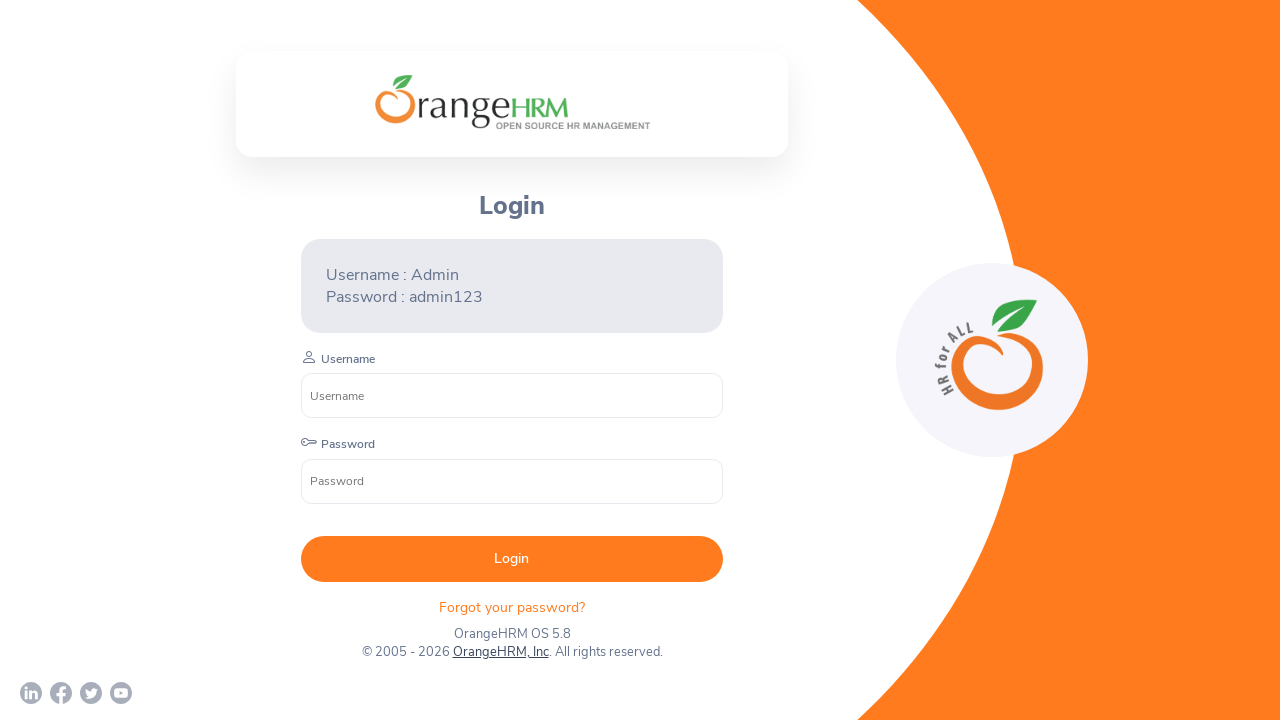

Switched back to parent window with title: OrangeHRM
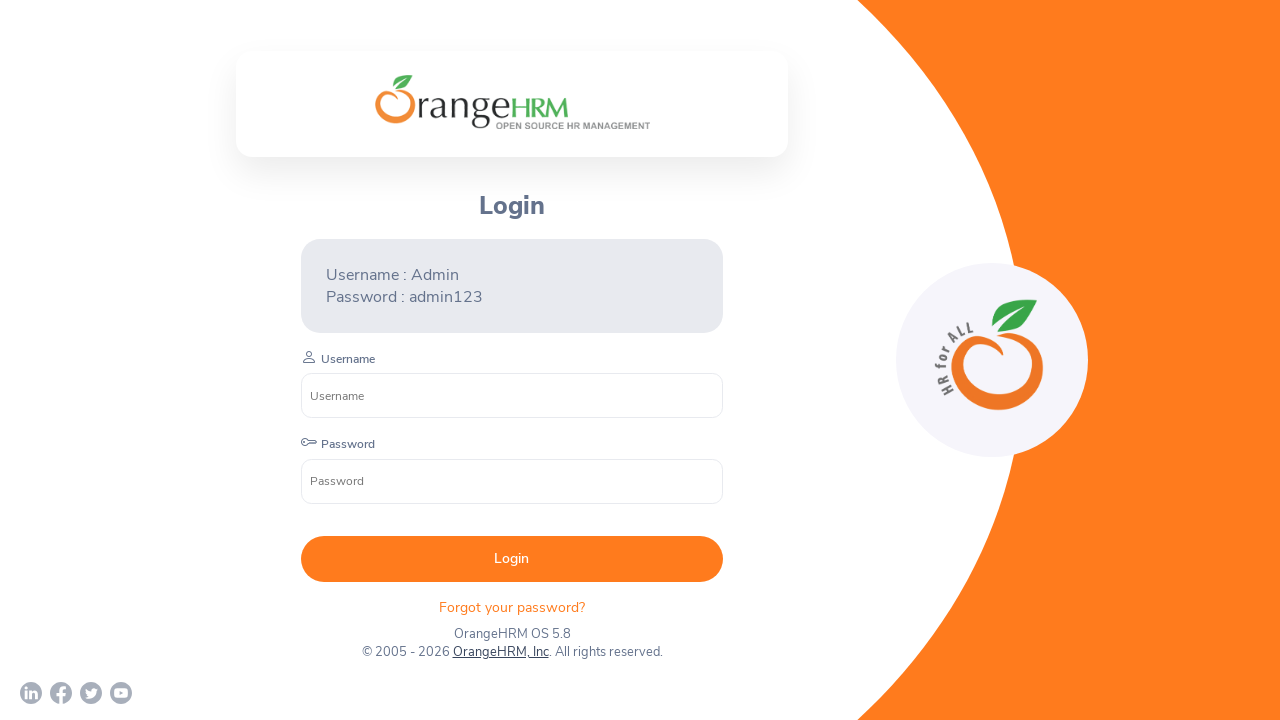

Clicked footer link 3 of 4 at (91, 693) on xpath=//div[@class='orangehrm-login-footer-sm']/a >> nth=2
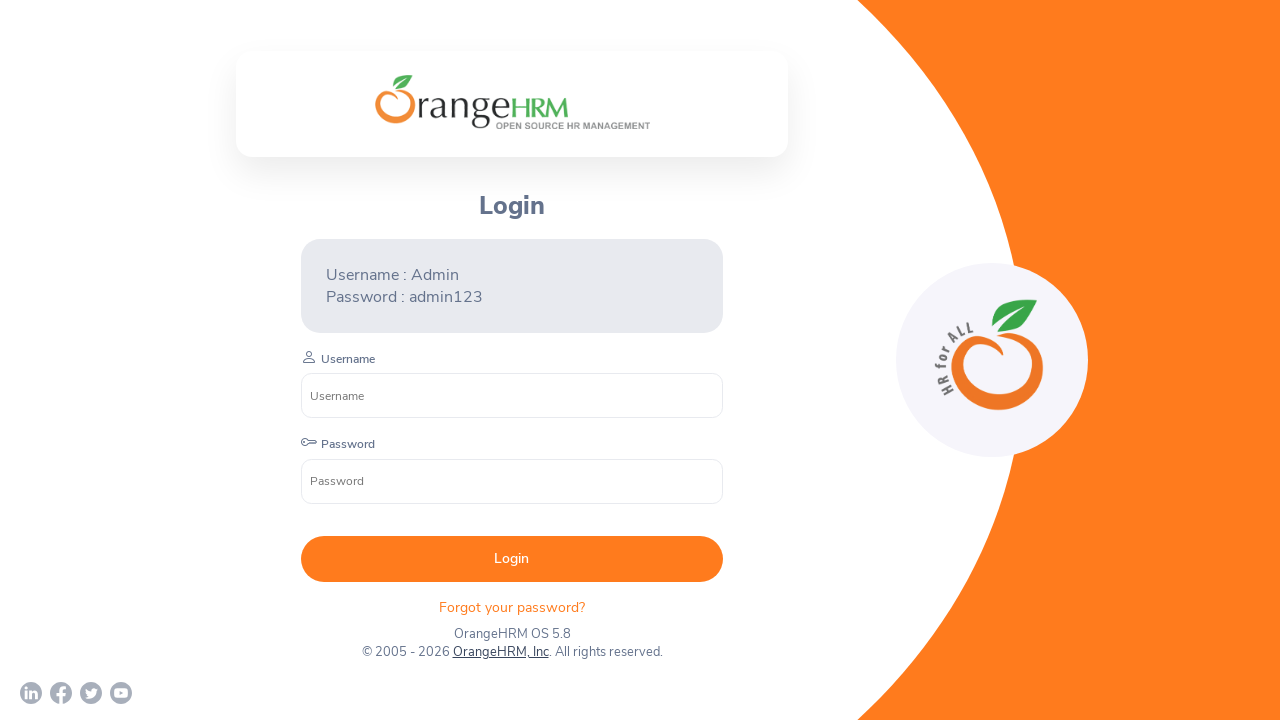

New window/tab opened for footer link 3
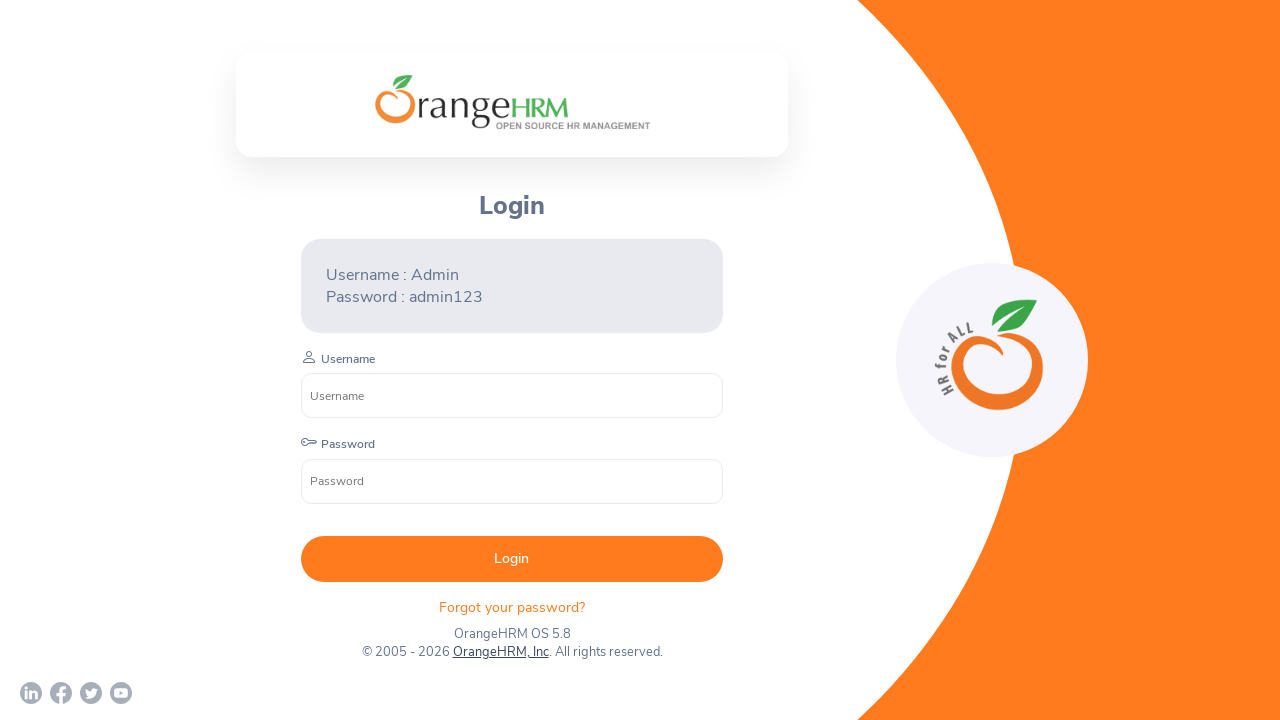

Waited for new window to load completely
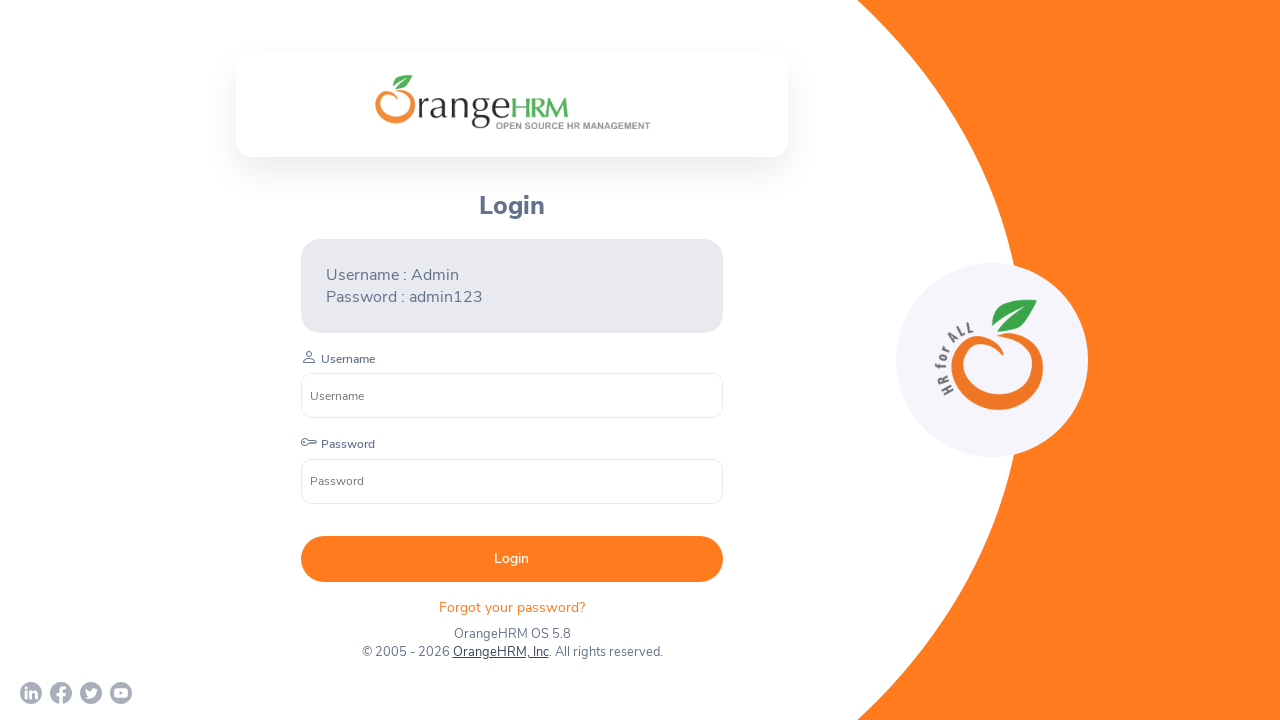

Retrieved child window title: 
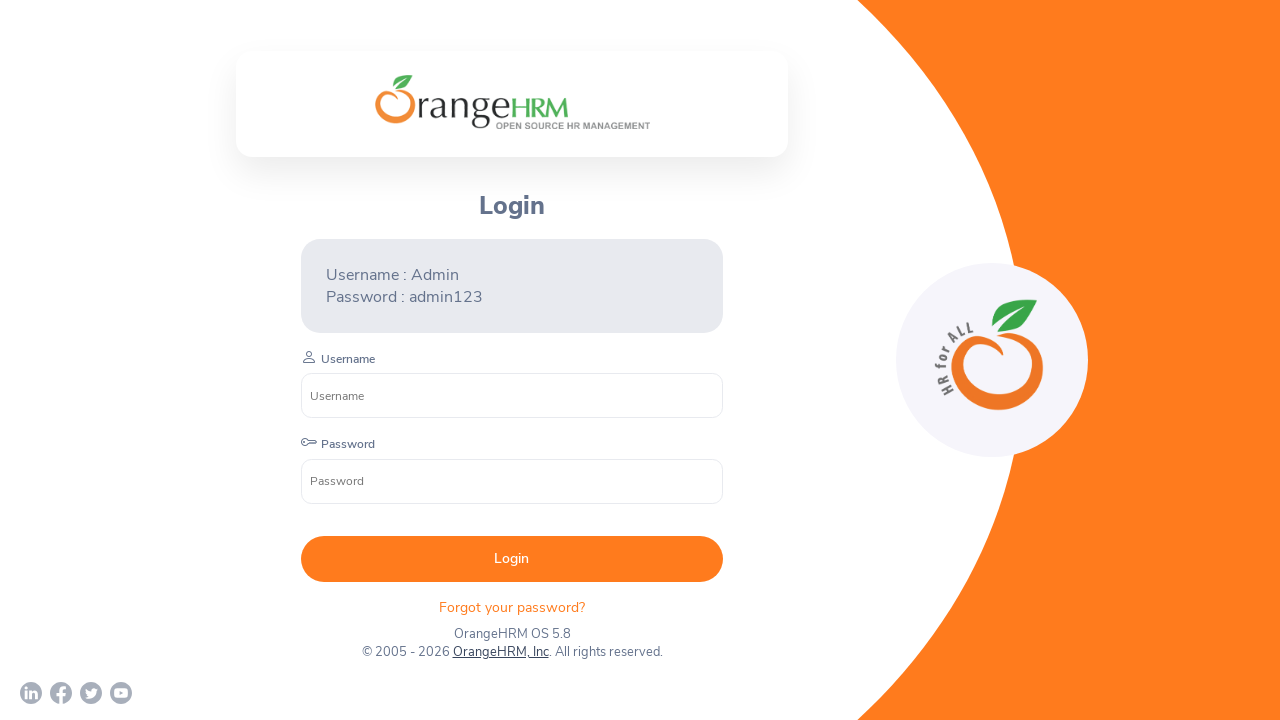

Closed child window
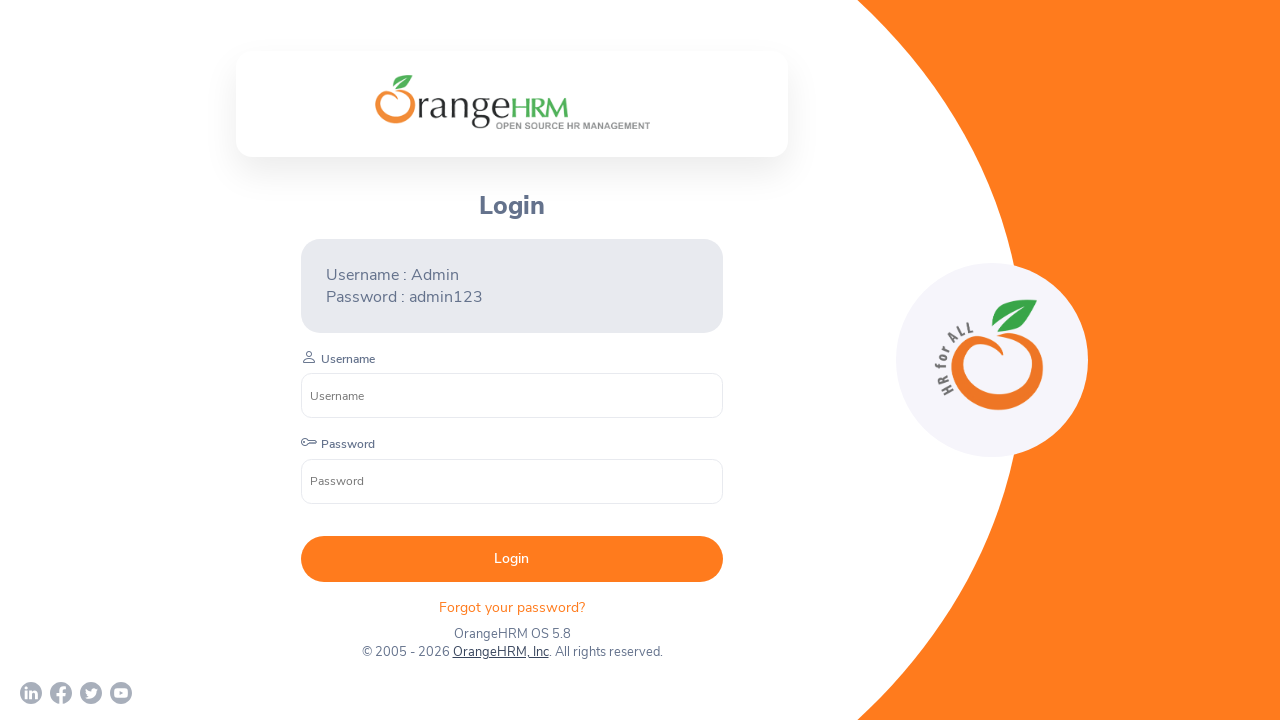

Switched back to parent window with title: OrangeHRM
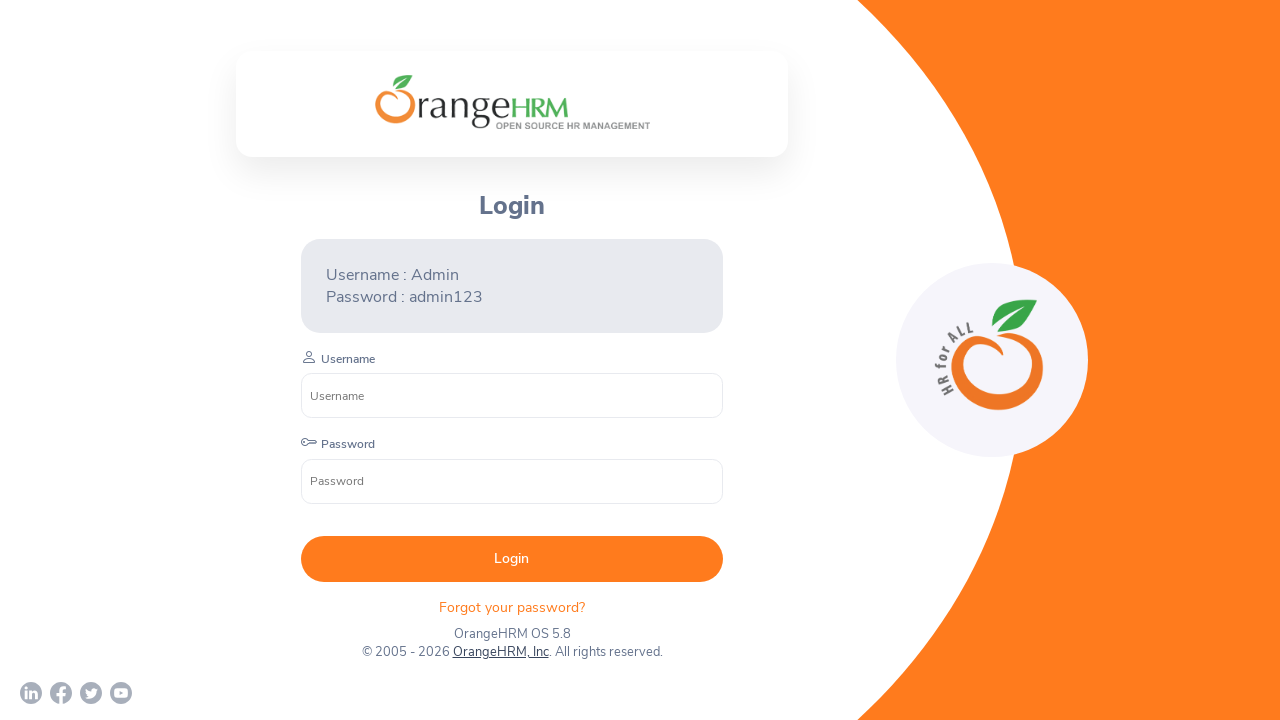

Clicked footer link 4 of 4 at (121, 693) on xpath=//div[@class='orangehrm-login-footer-sm']/a >> nth=3
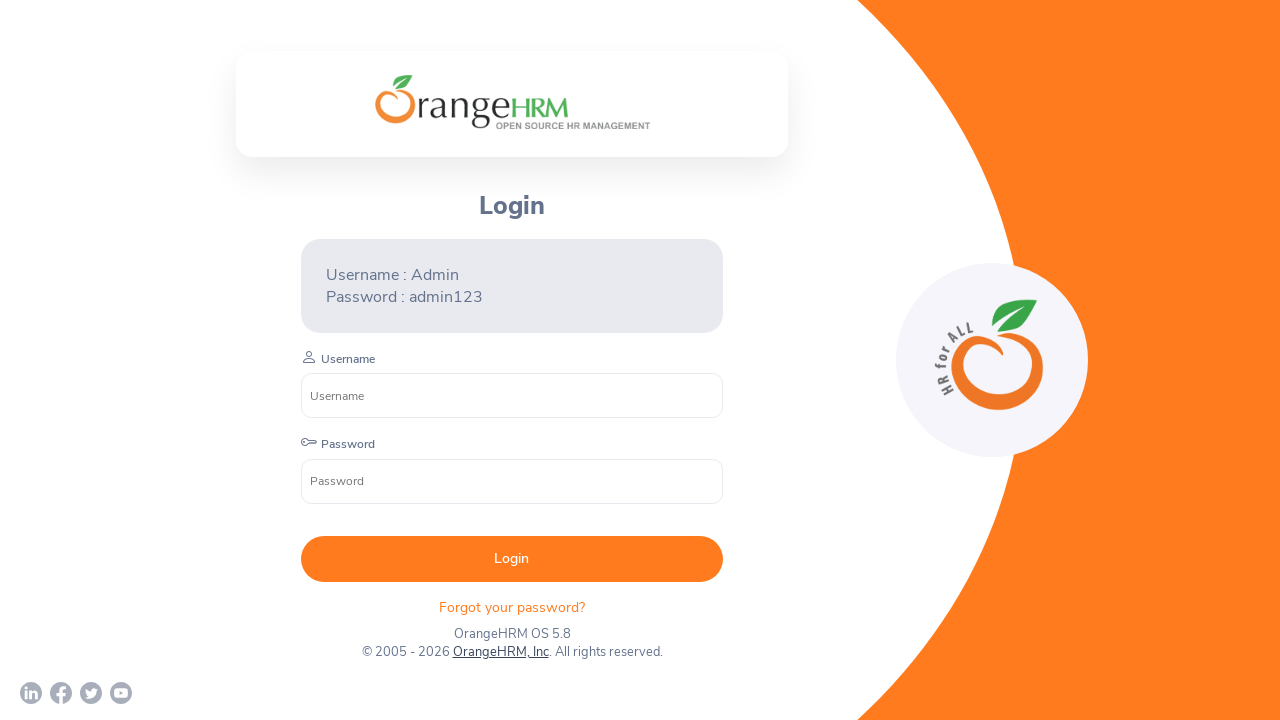

New window/tab opened for footer link 4
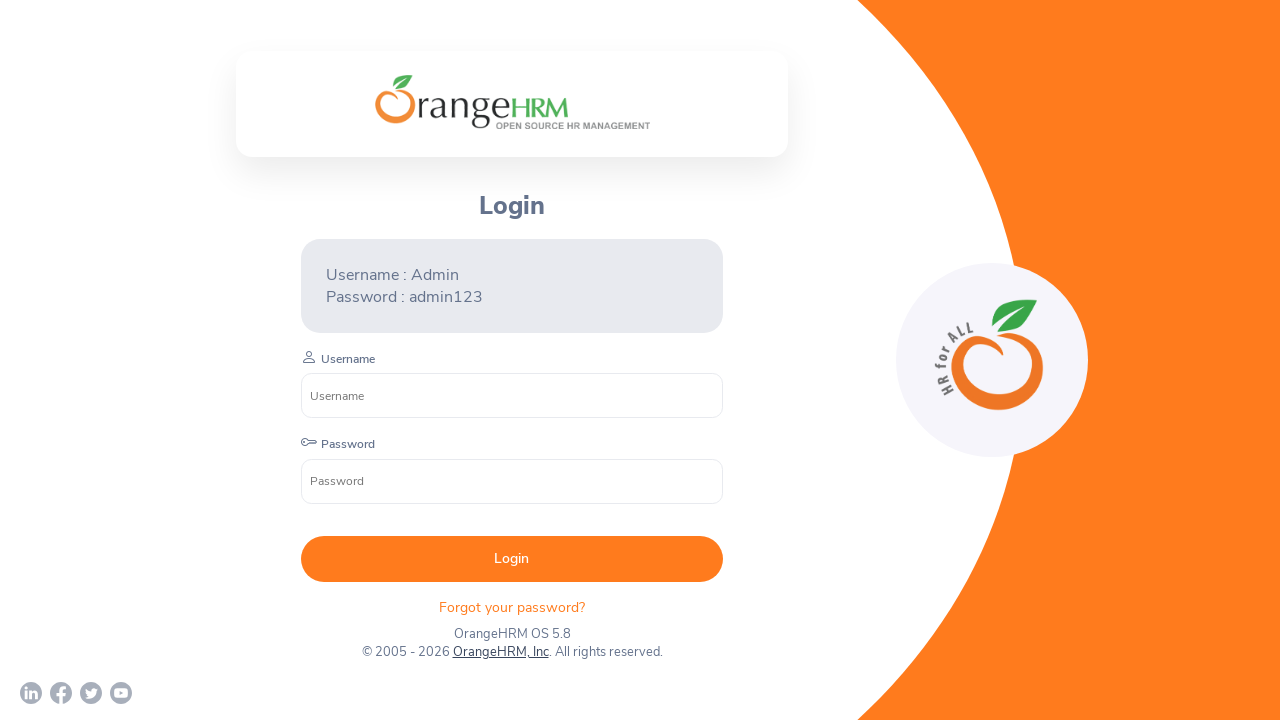

Waited for new window to load completely
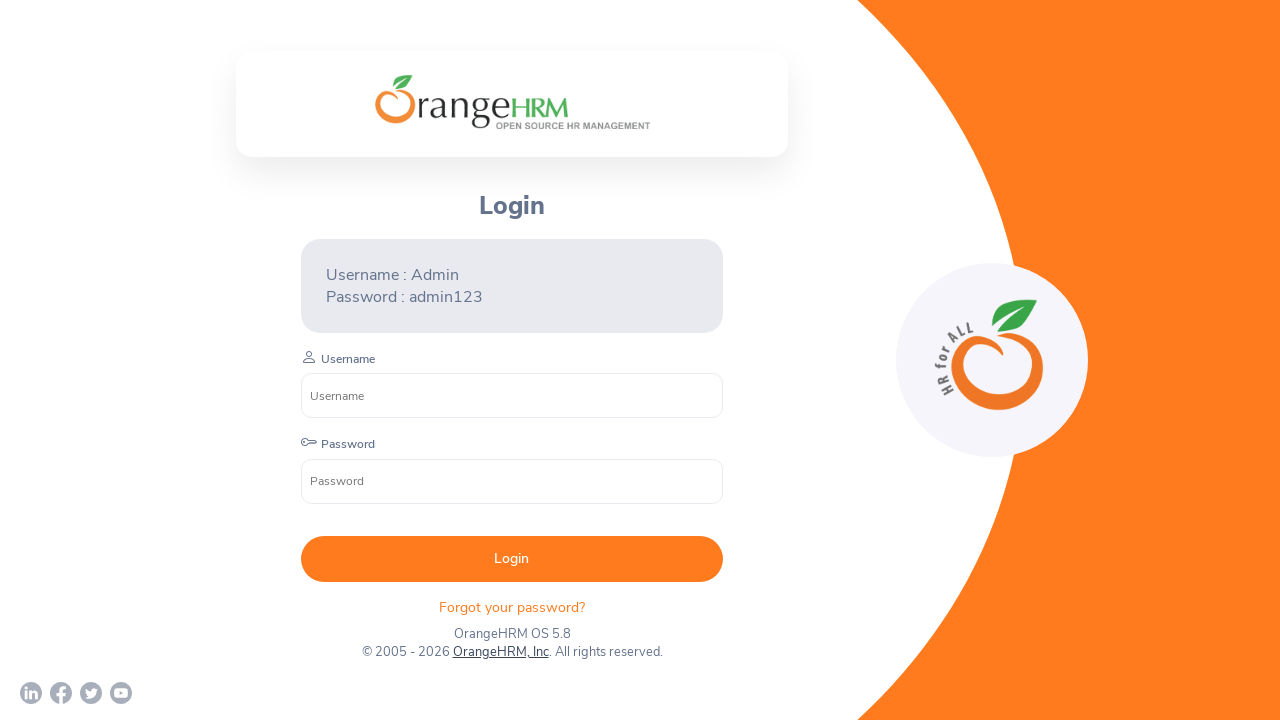

Retrieved child window title: OrangeHRM Inc - YouTube
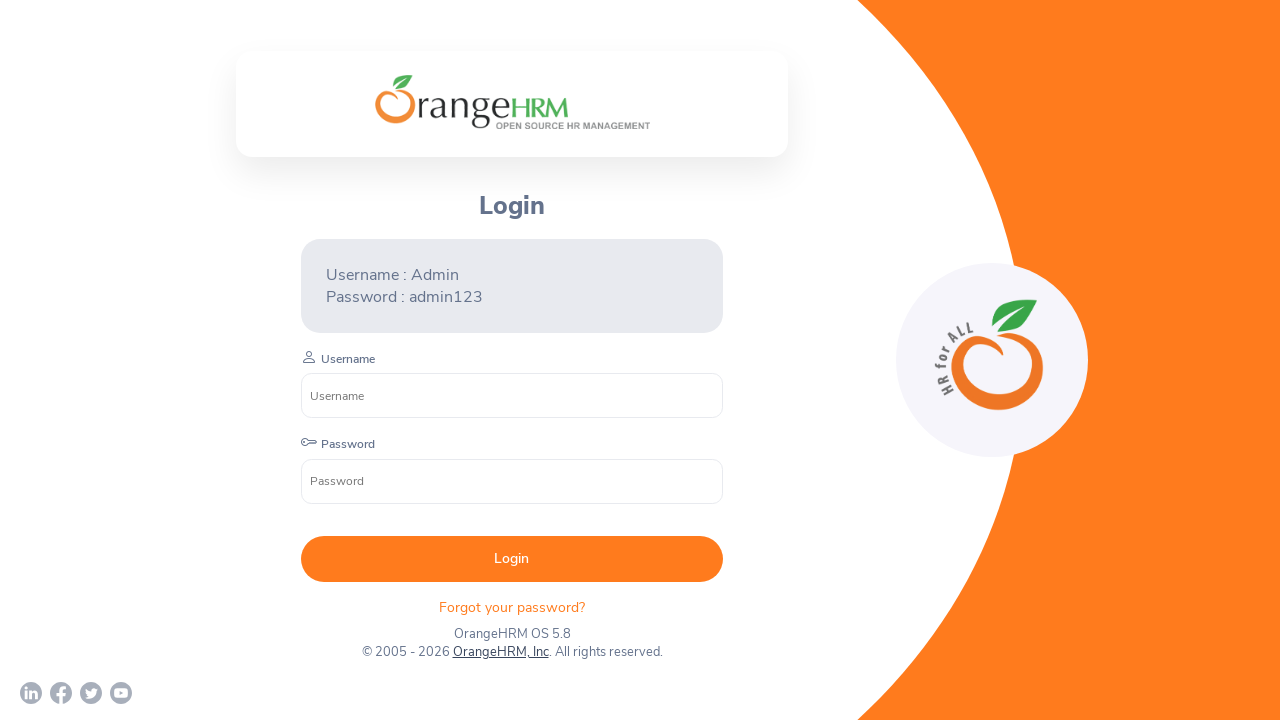

Closed child window
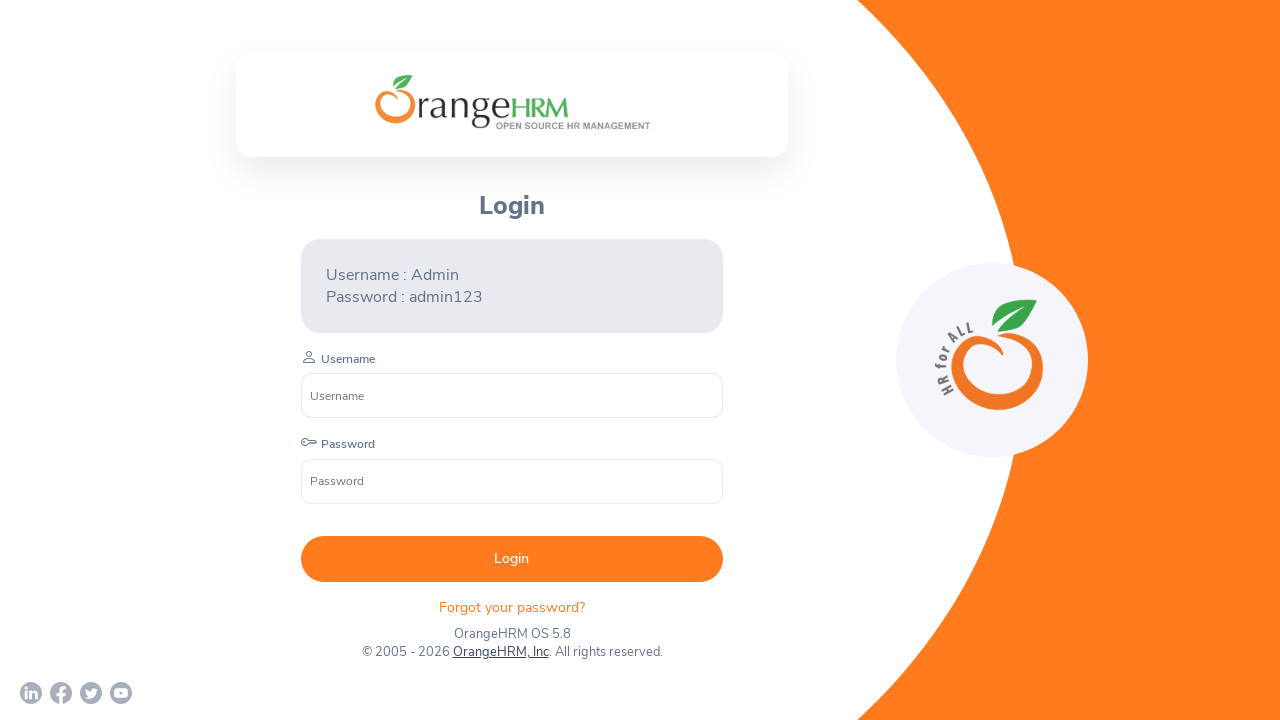

Switched back to parent window with title: OrangeHRM
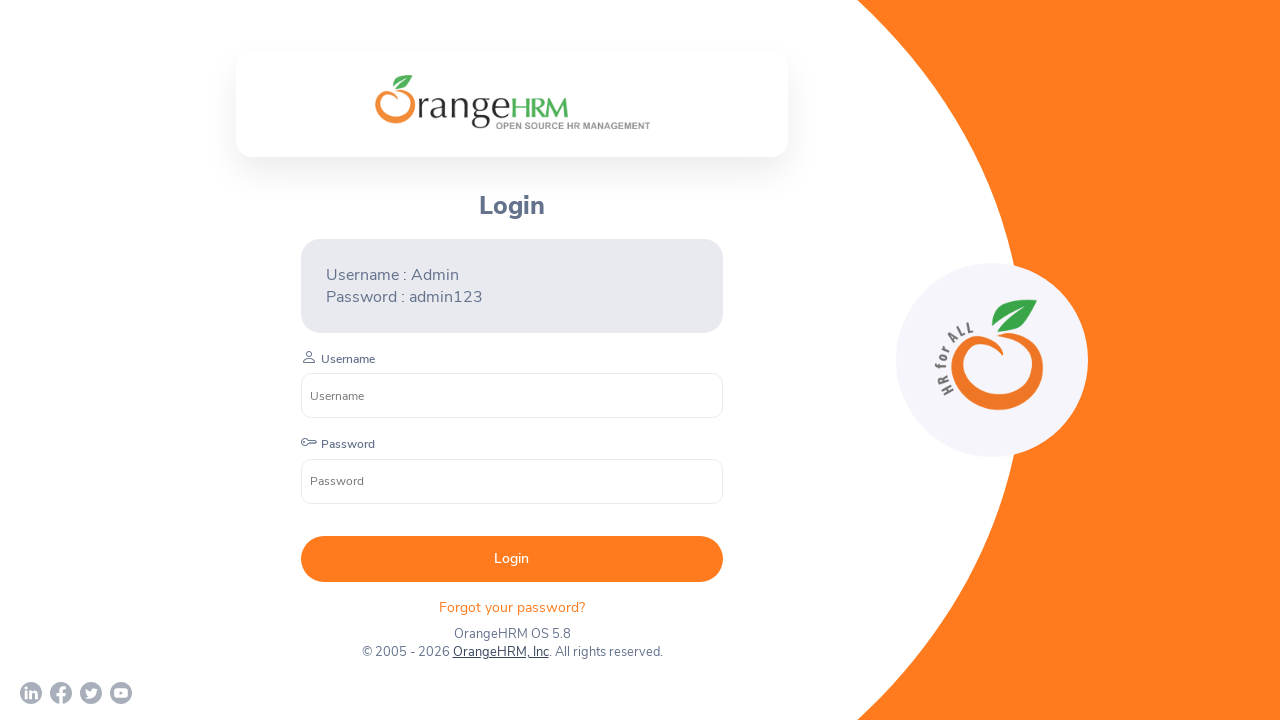

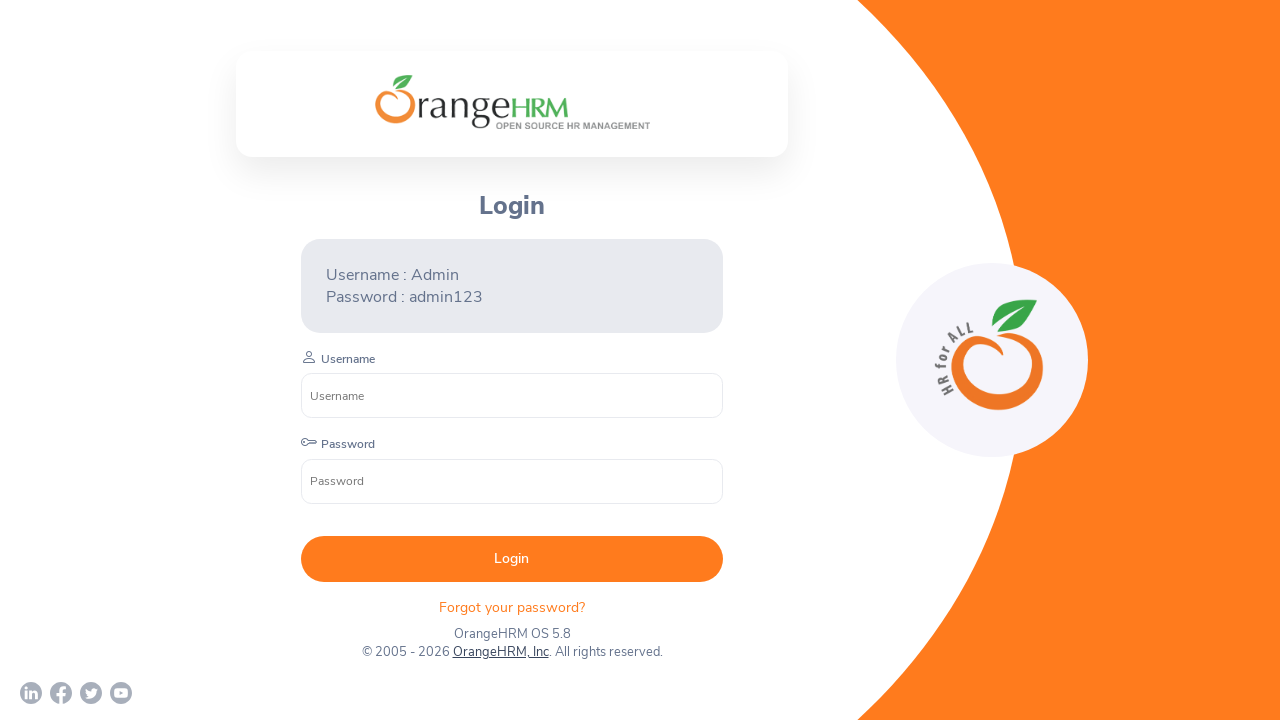